Tests autocomplete functionality by typing in an input field and selecting a suggestion from the dropdown

Starting URL: https://rahulshettyacademy.com/AutomationPractice

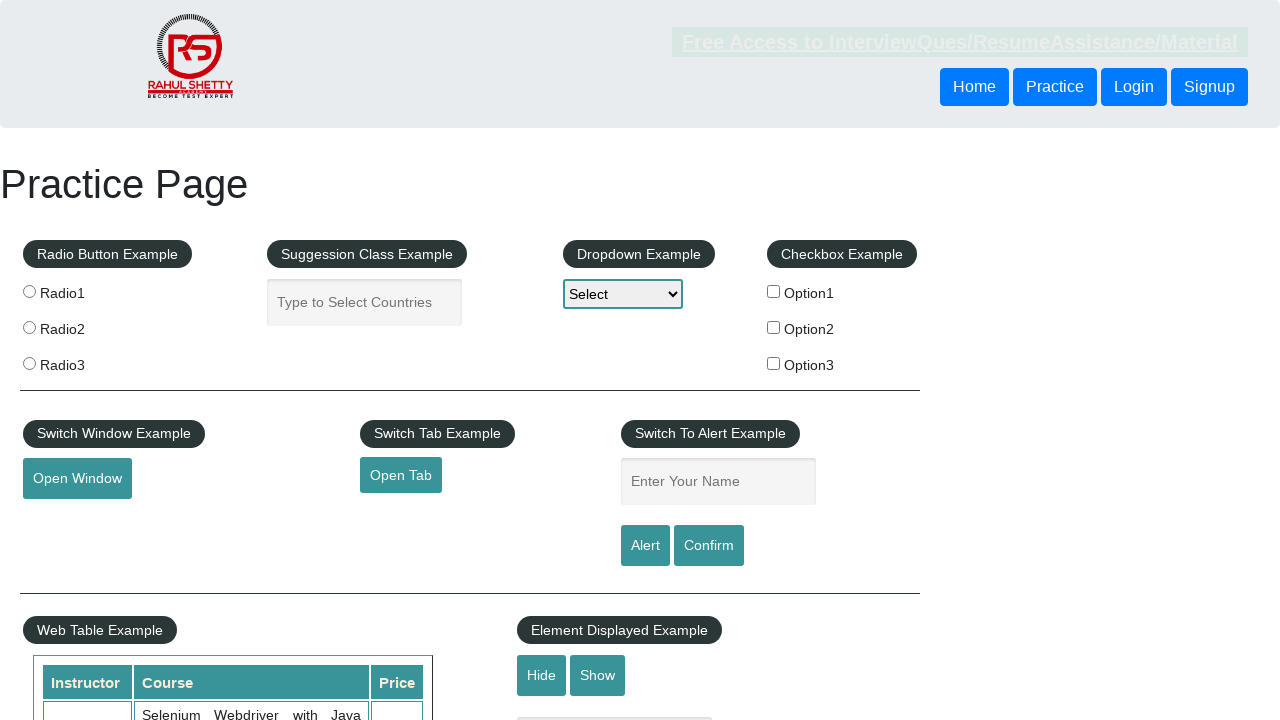

Typed 'me' into the autocomplete input field on #autocomplete
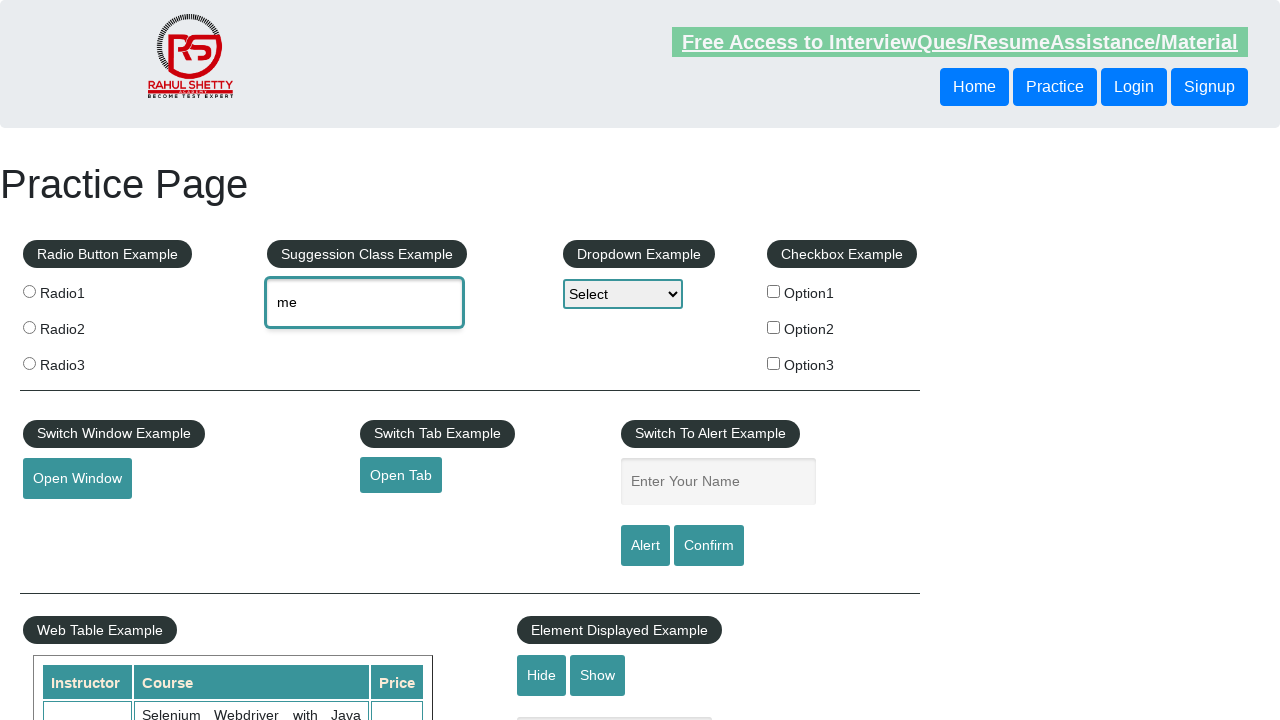

Clicked on the 6th autocomplete suggestion from the dropdown at (442, 492) on xpath=//li[6]/div
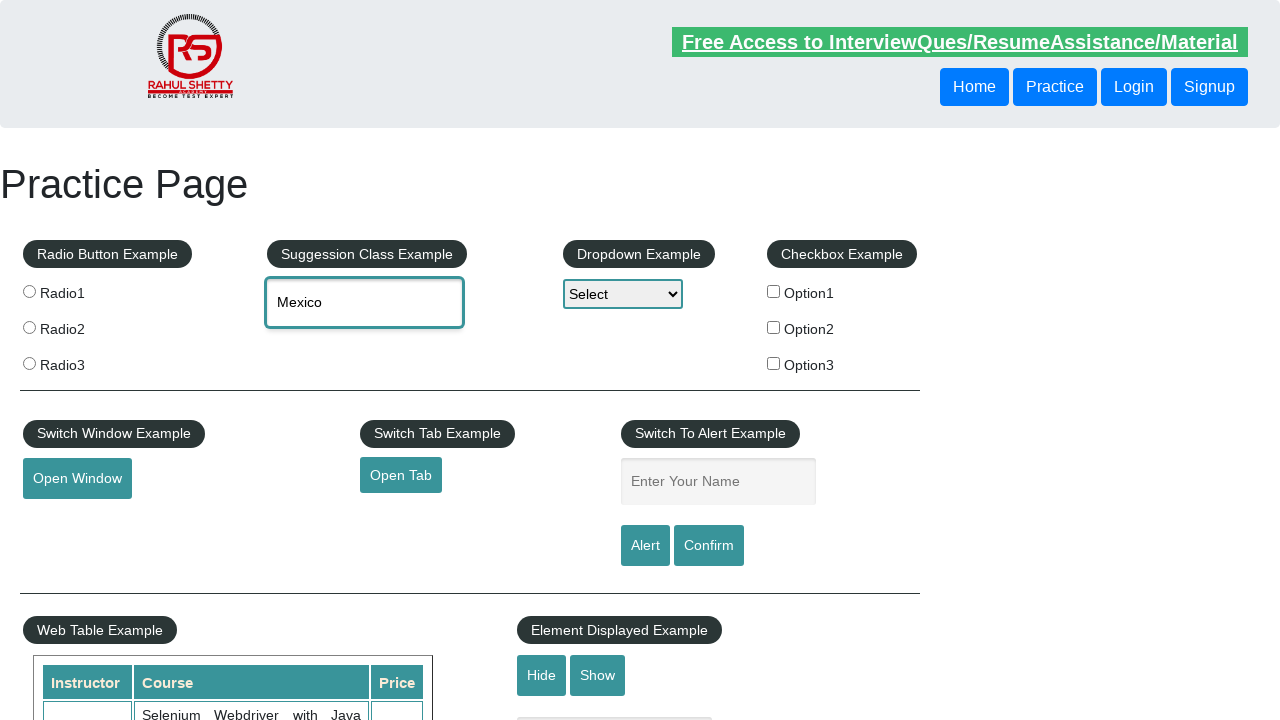

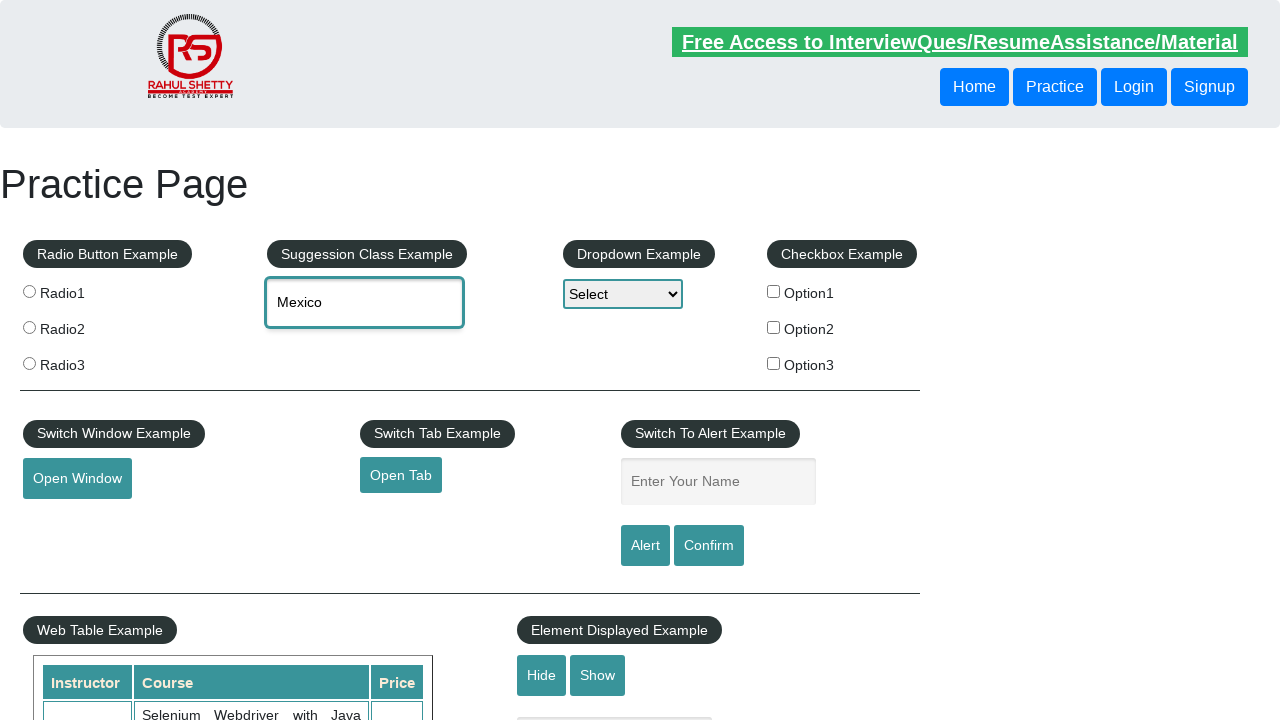